Tests the header Service dropdown menu by clicking on the Service link in the header navigation and verifying that the dropdown menu options are displayed.

Starting URL: https://jdi-framework.github.io/tests/index.htm

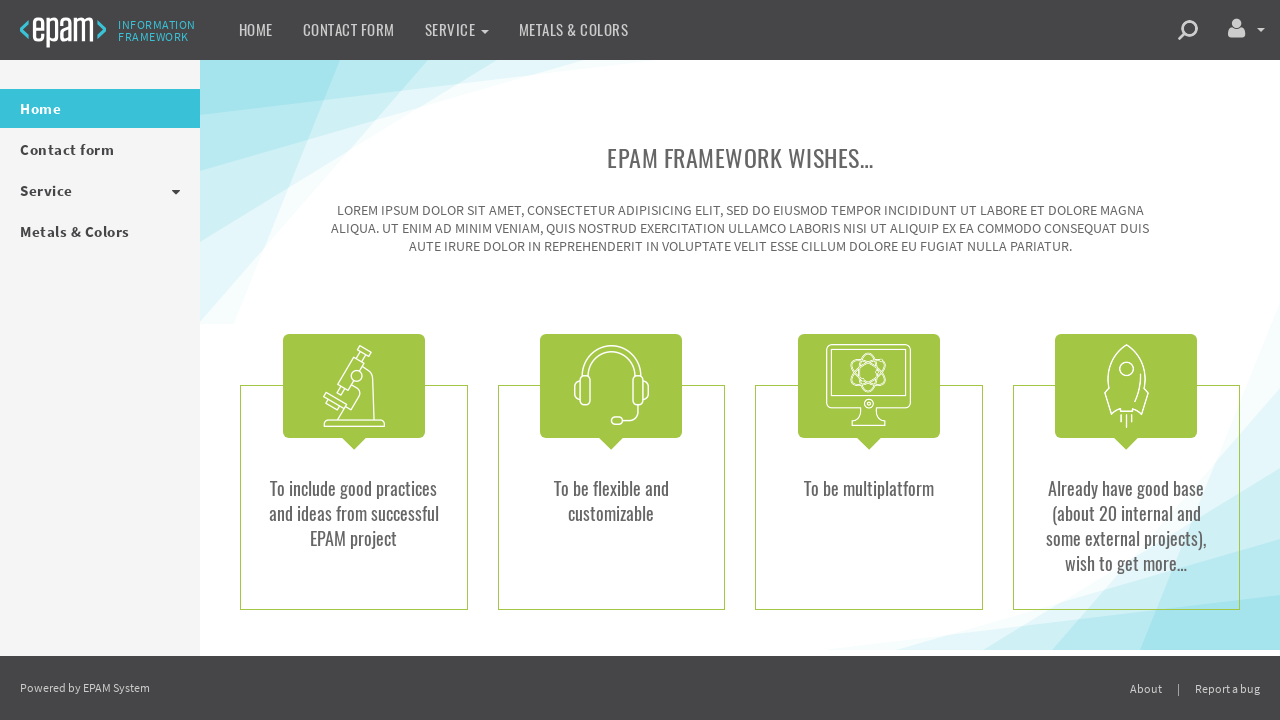

Navigated to starting URL https://jdi-framework.github.io/tests/index.htm
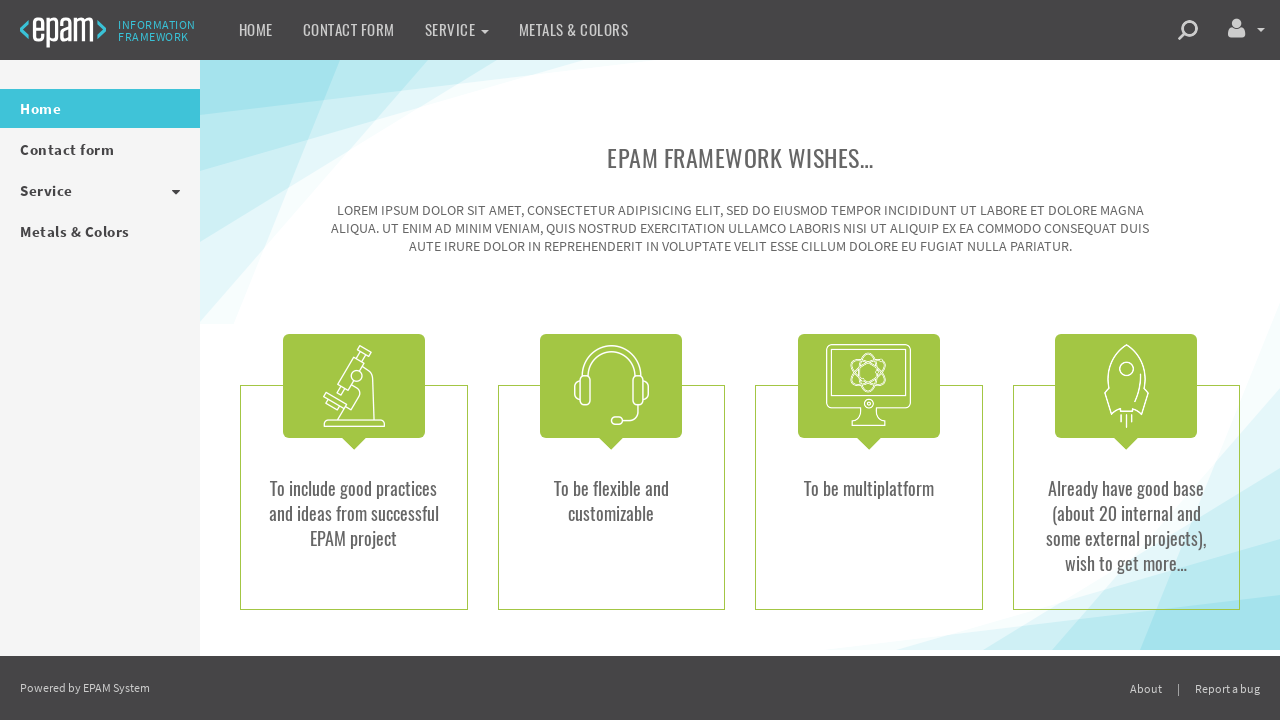

Clicked on Service link in header navigation to open dropdown menu at (456, 30) on a[href*='page1.htm'].dropdown-toggle
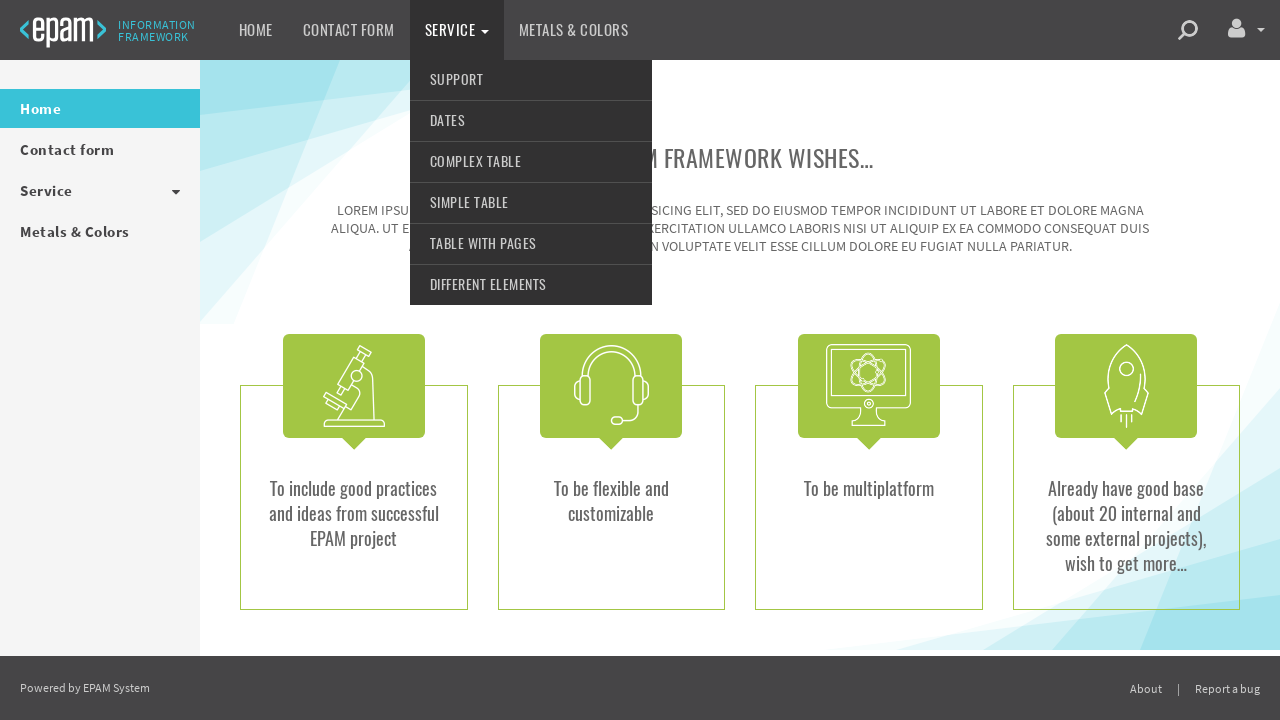

Verified dropdown menu options are displayed
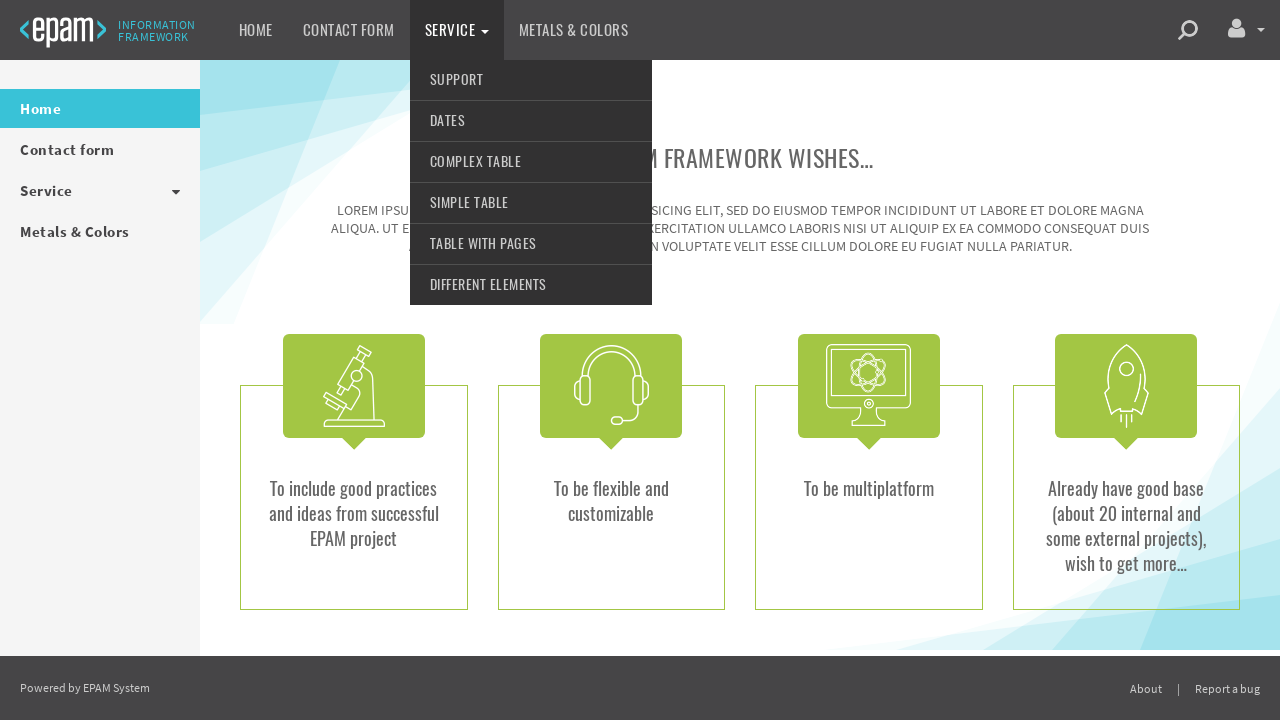

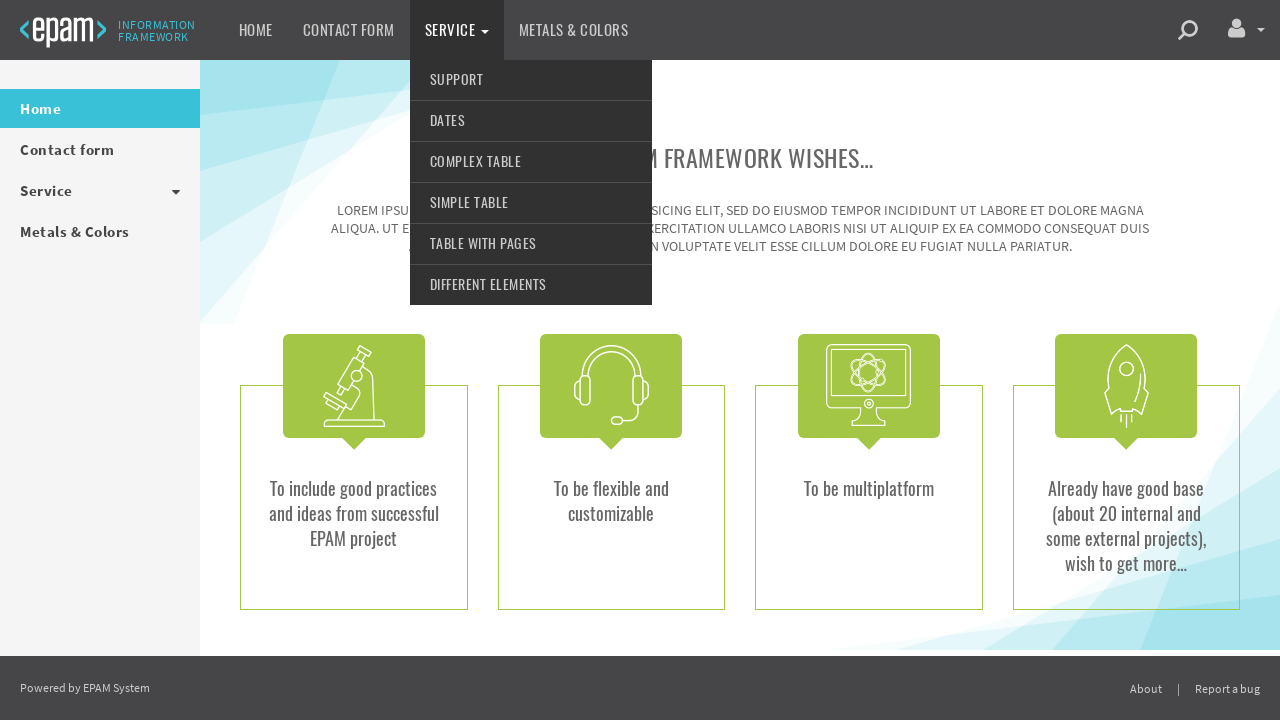